Tests drag and drop functionality using the drag_and_drop() method to move an element from source to target

Starting URL: https://jqueryui.com/droppable/

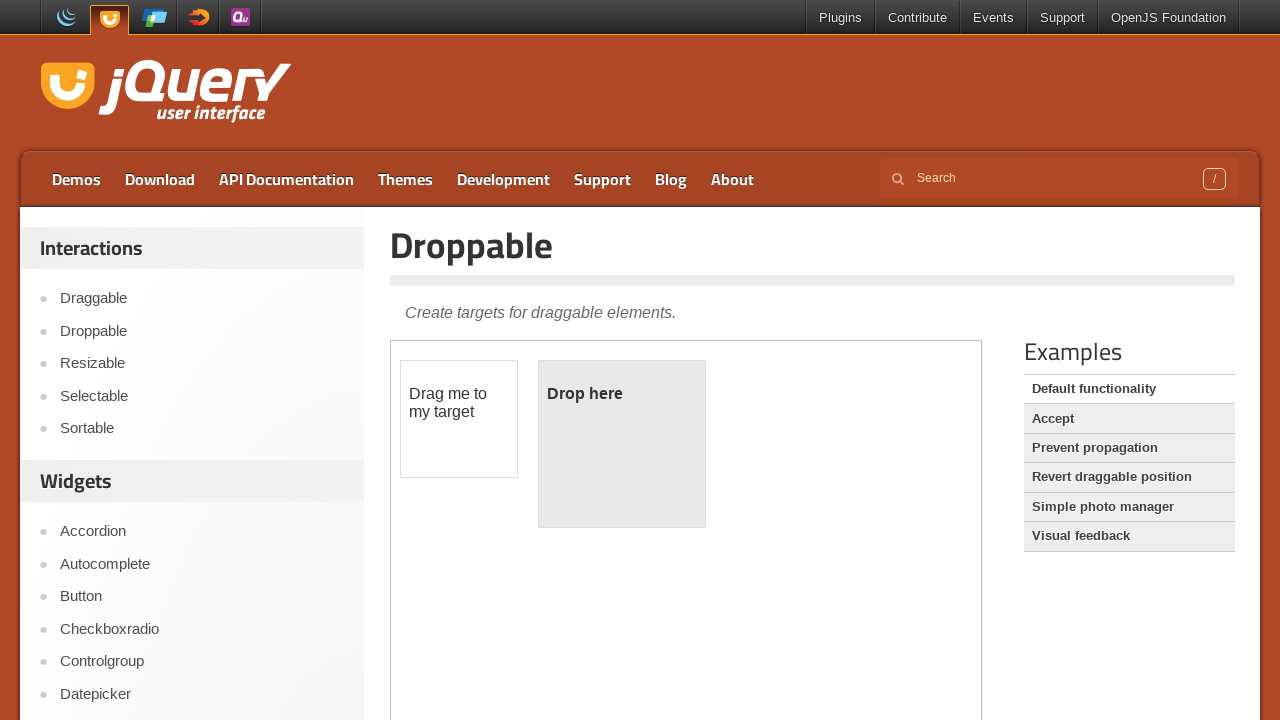

Located the demo iframe
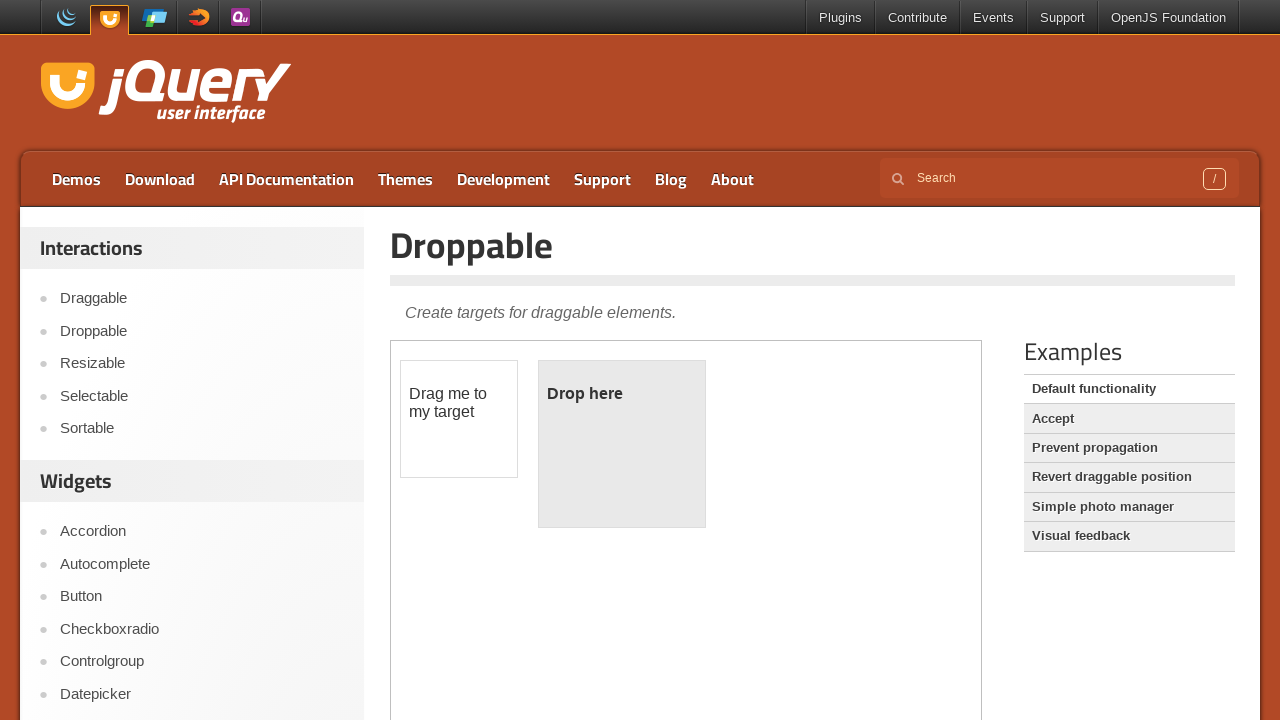

Located the draggable source element
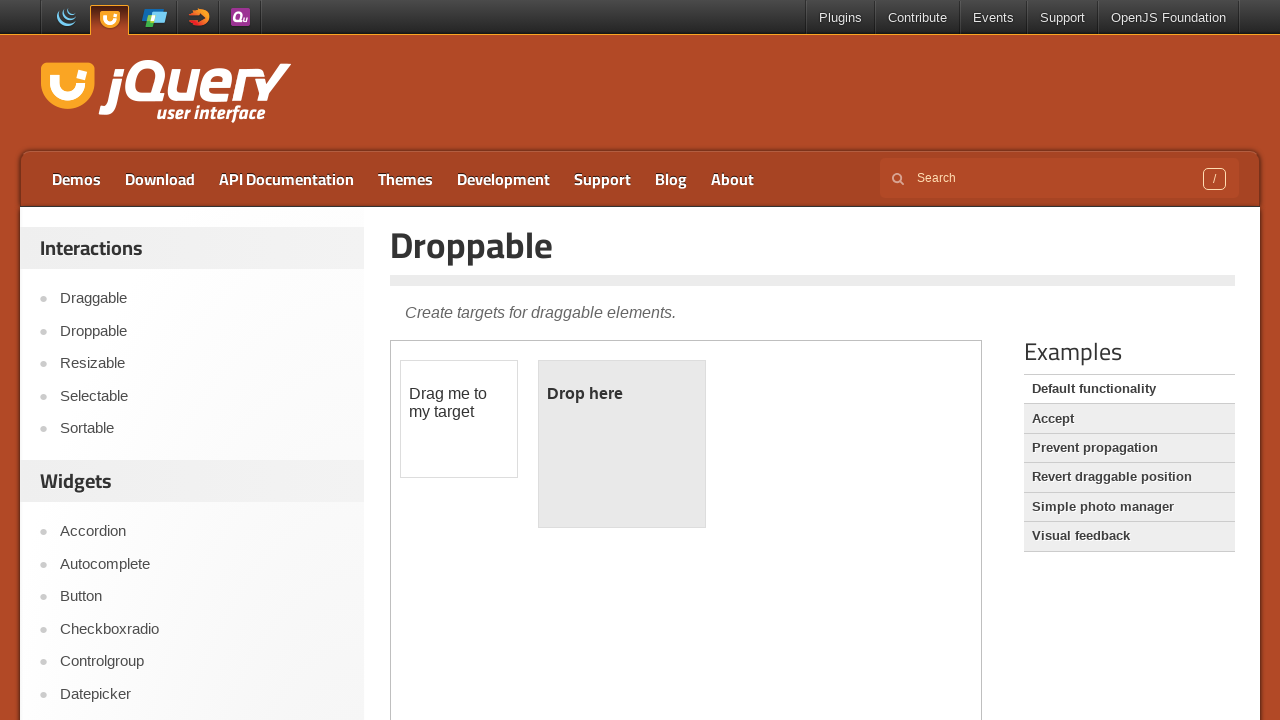

Located the droppable target element
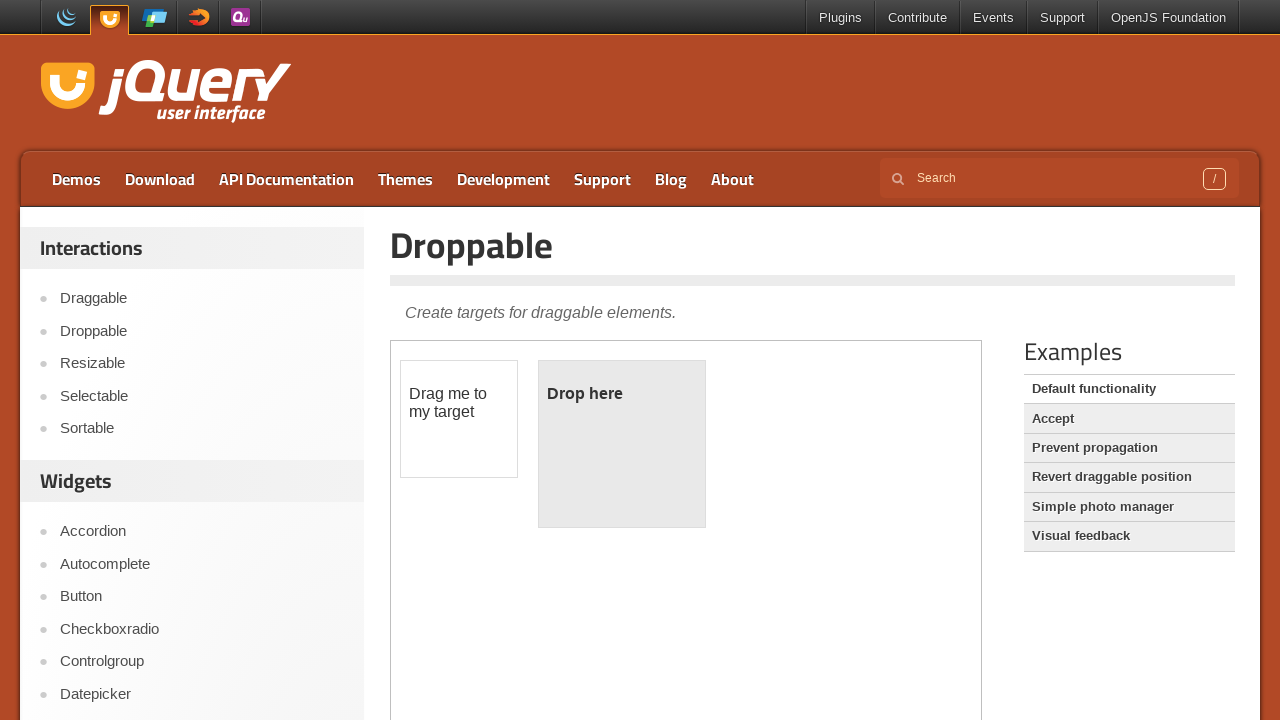

Dragged source element to target element at (622, 444)
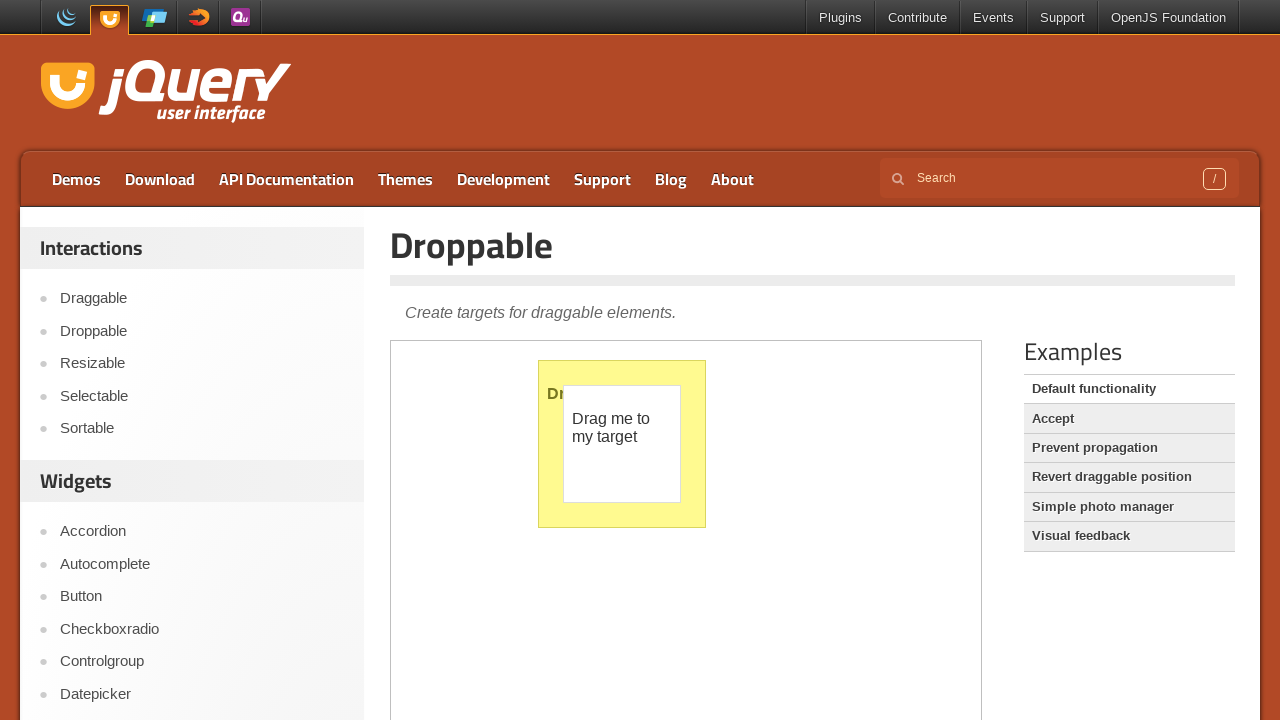

Verified that 'Dropped!' text appears in target element
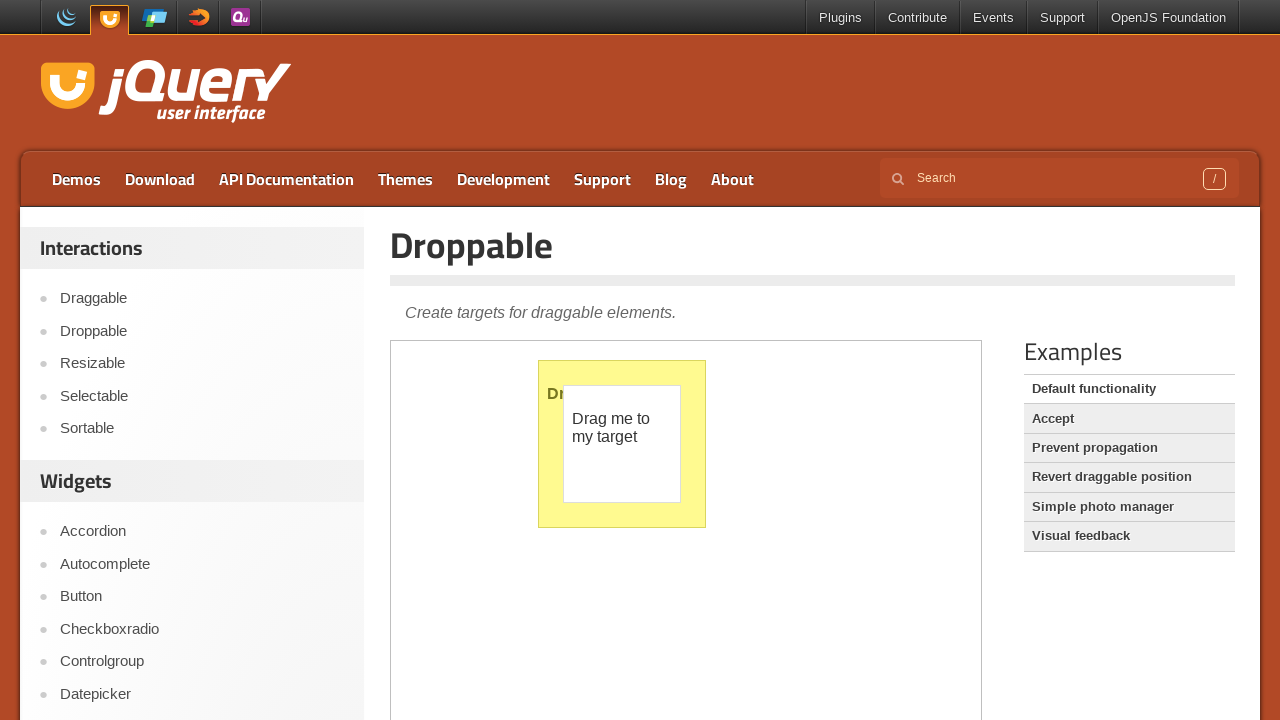

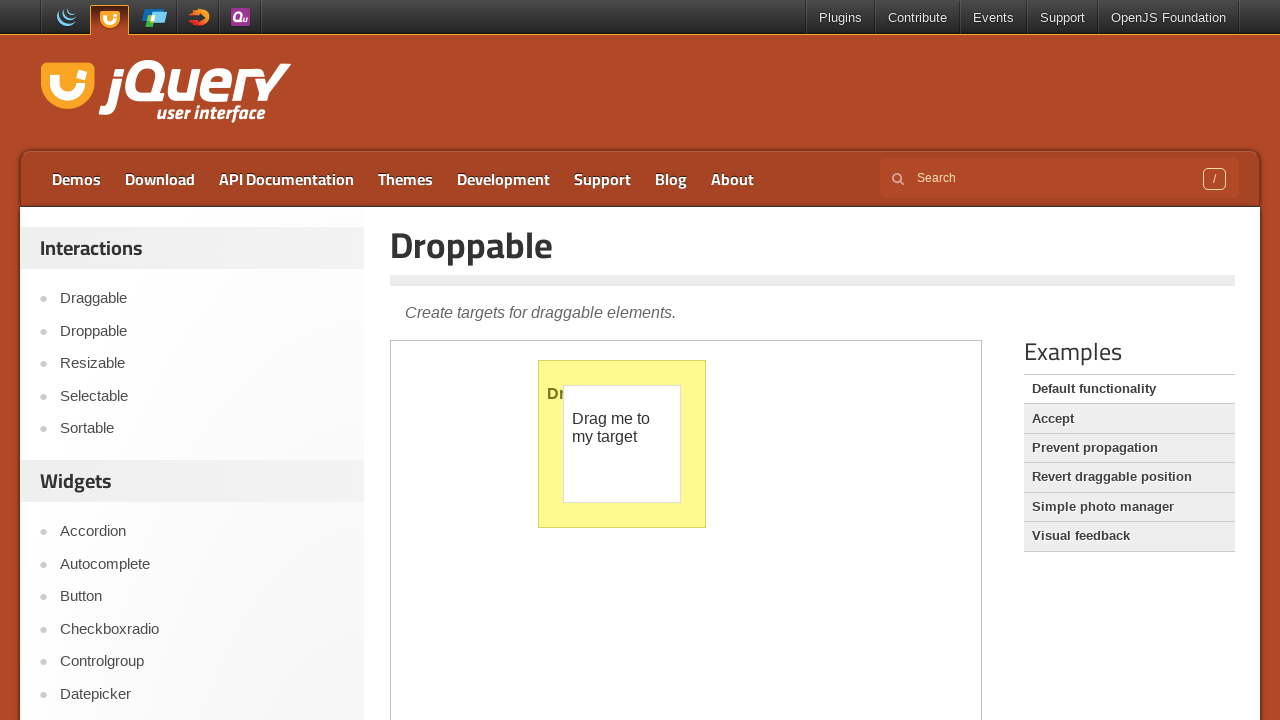